Tests dynamic loading functionality by clicking the Start button and waiting for hidden text to become visible

Starting URL: https://the-internet.herokuapp.com/dynamic_loading/1

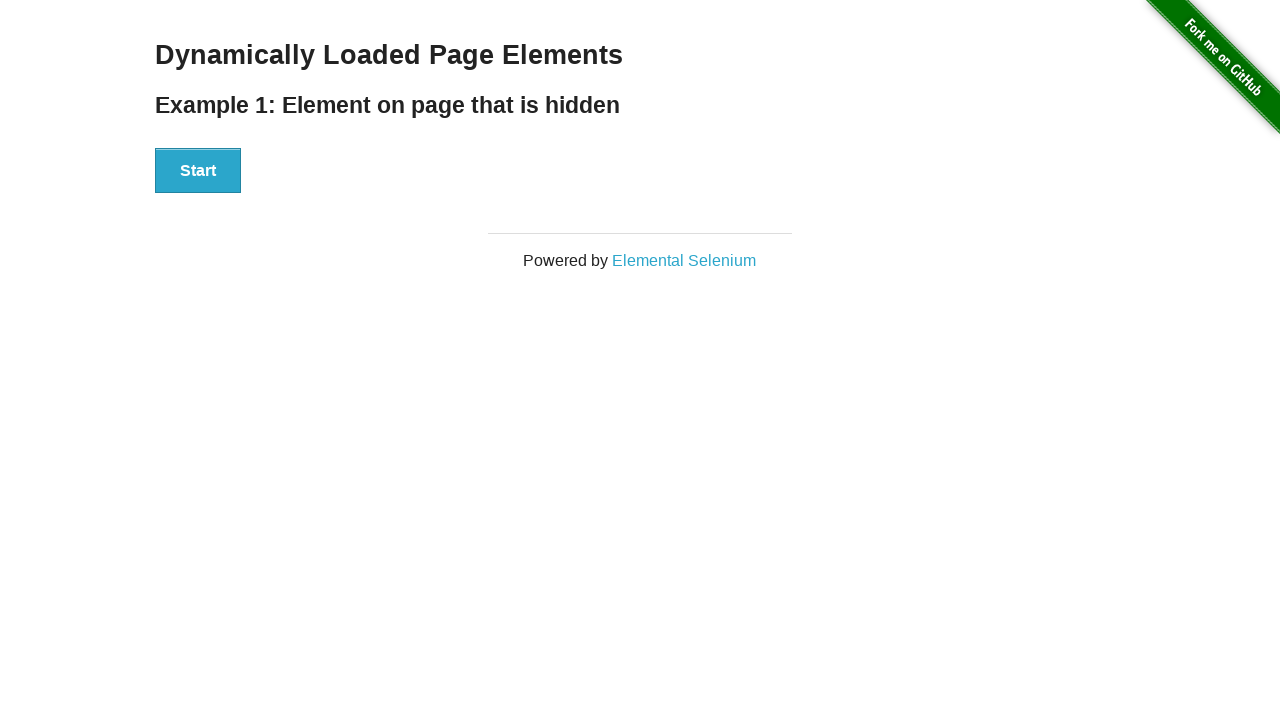

Clicked Start button to trigger dynamic loading at (198, 171) on xpath=//button[normalize-space()='Start']
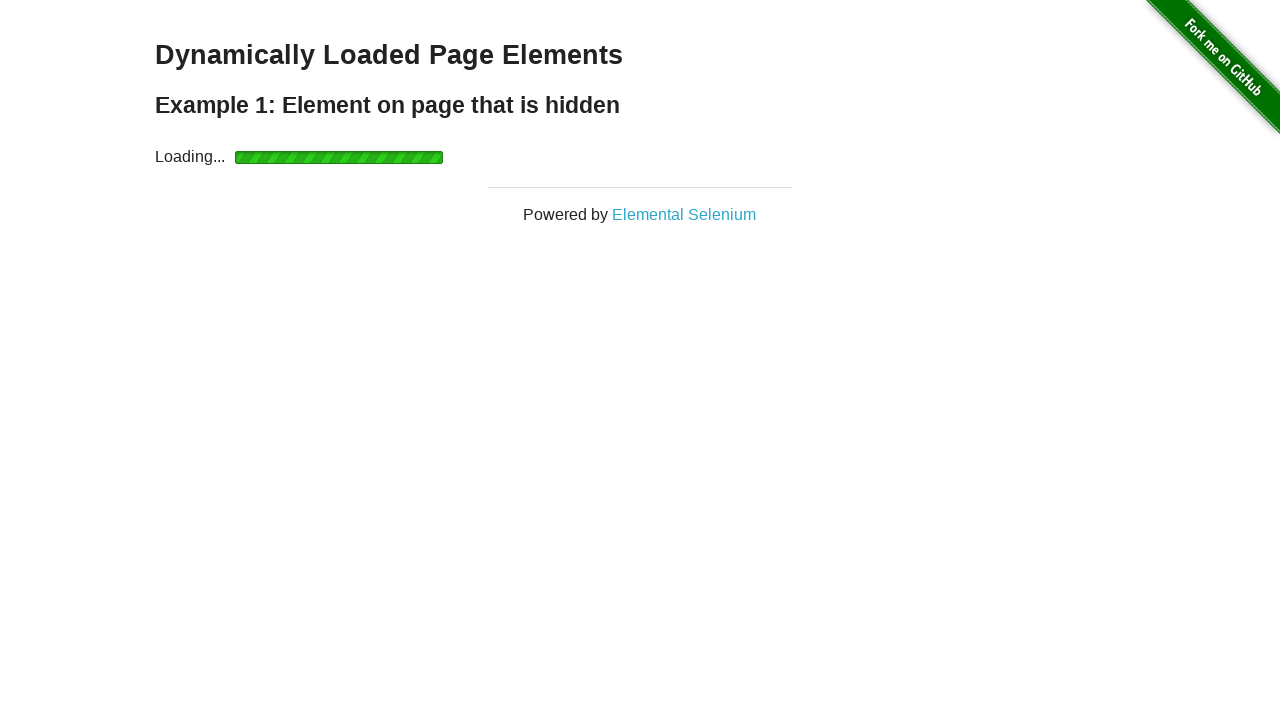

Waited for hidden text element to become visible
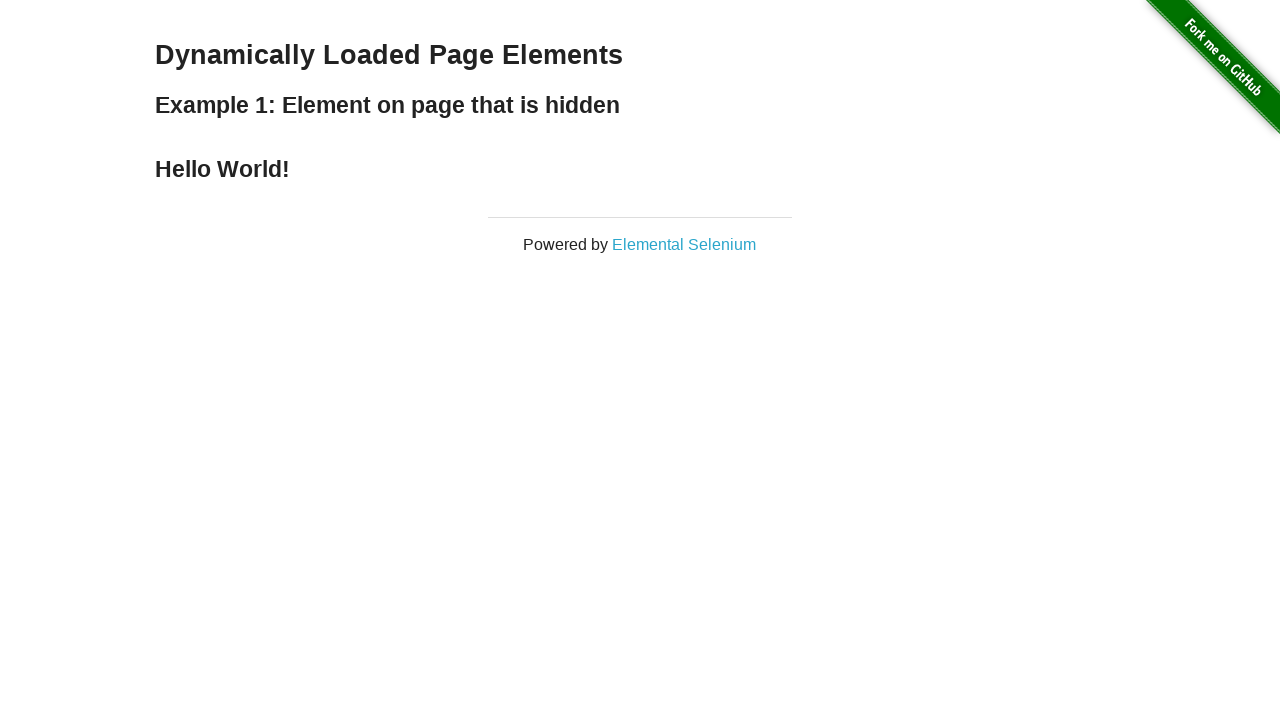

Located the finish text element
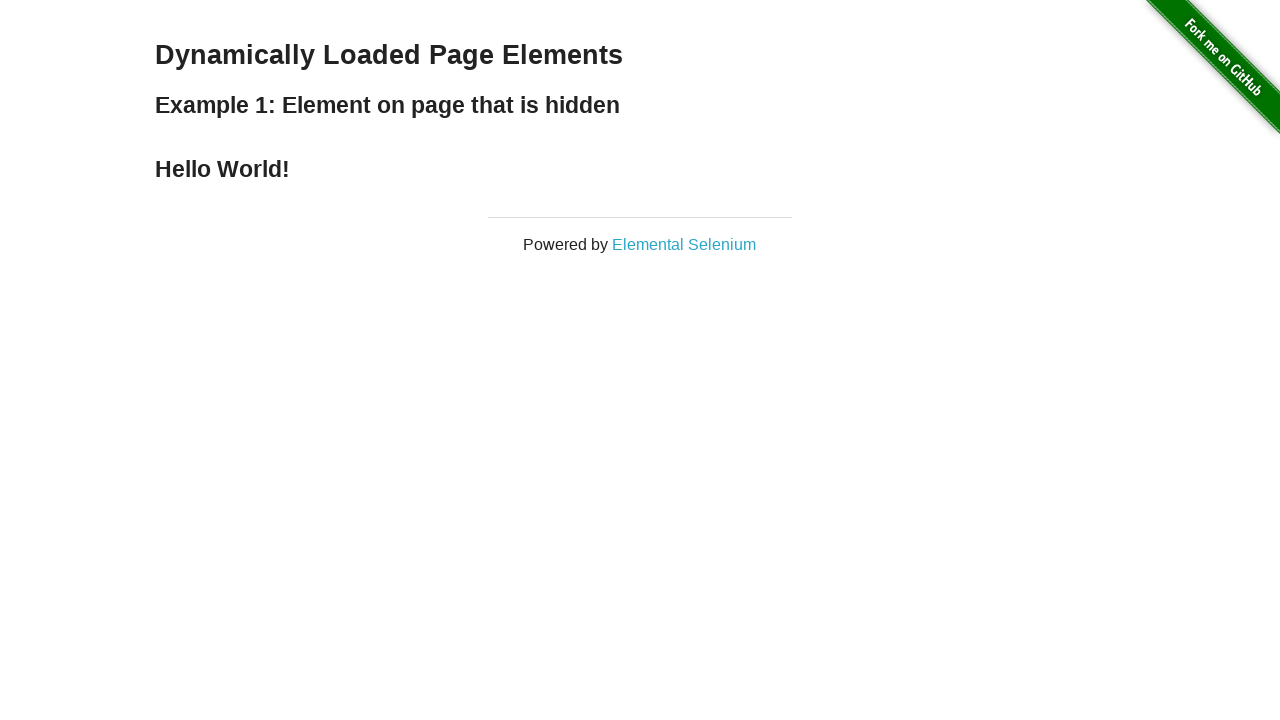

Verified element visibility status
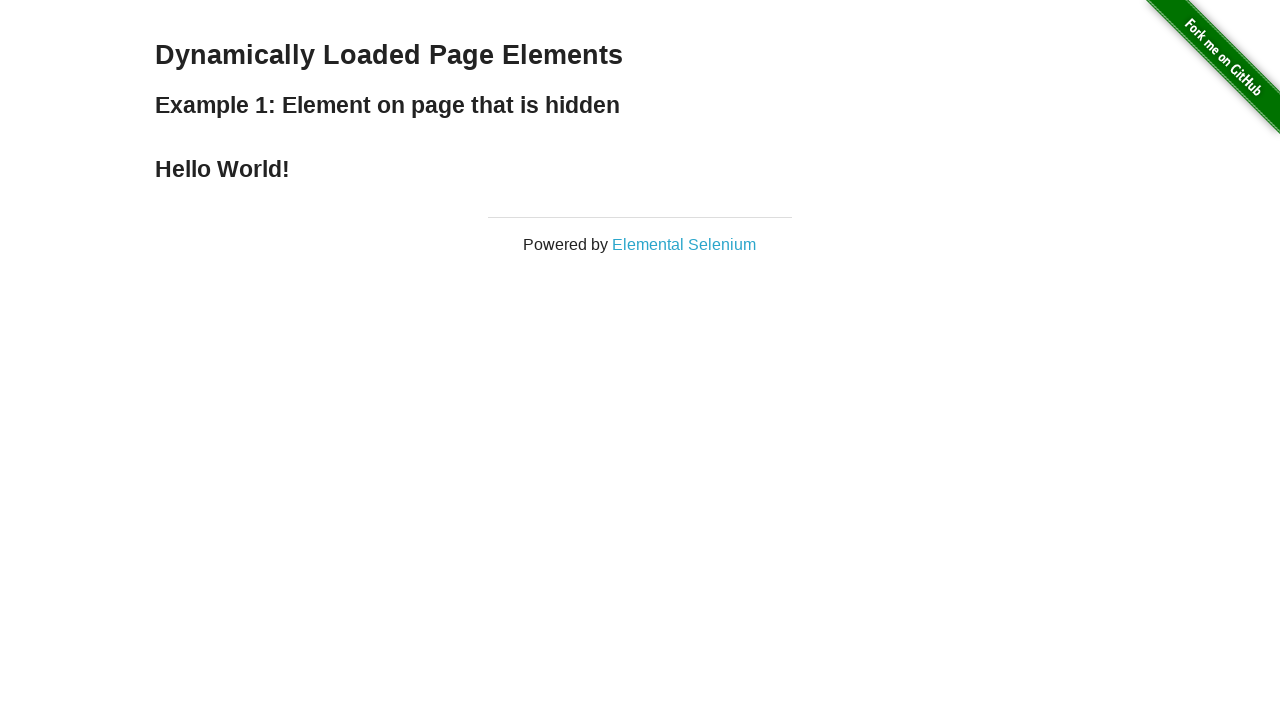

Retrieved and printed the finish text content
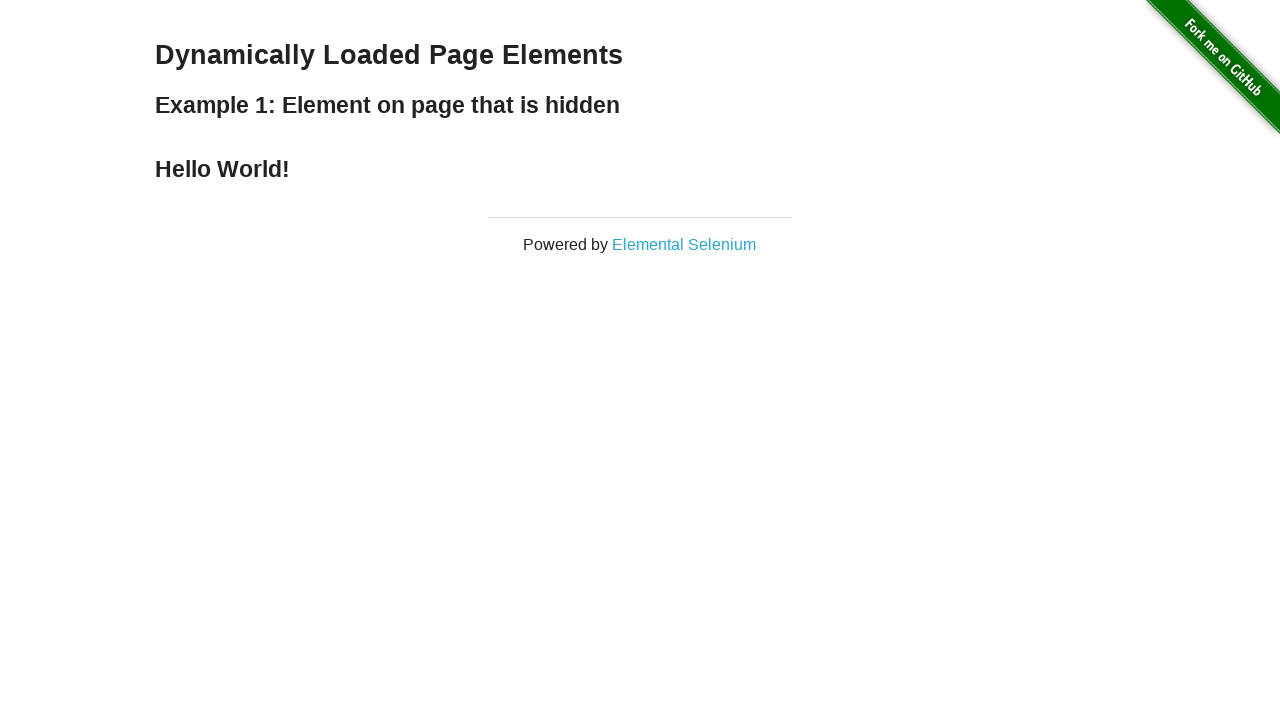

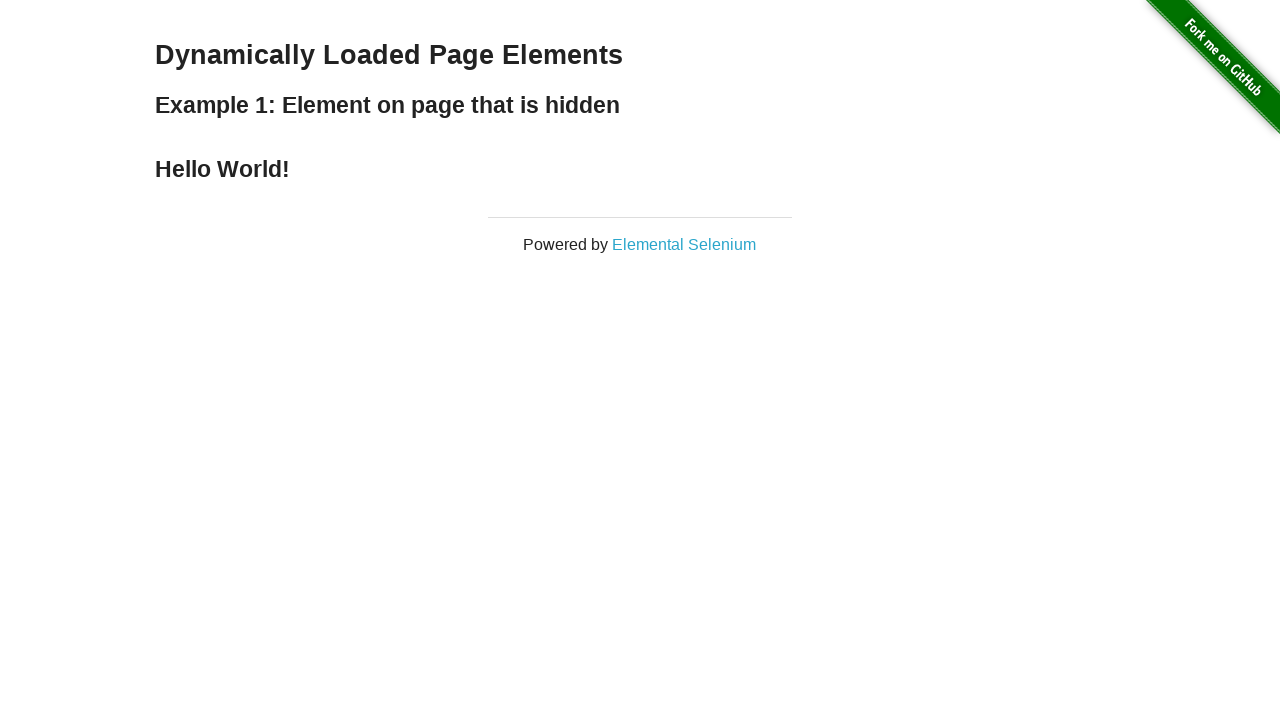